Tests dropdown selection functionality by selecting options using different methods (by index, value, and visible text)

Starting URL: https://rahulshettyacademy.com/AutomationPractice/

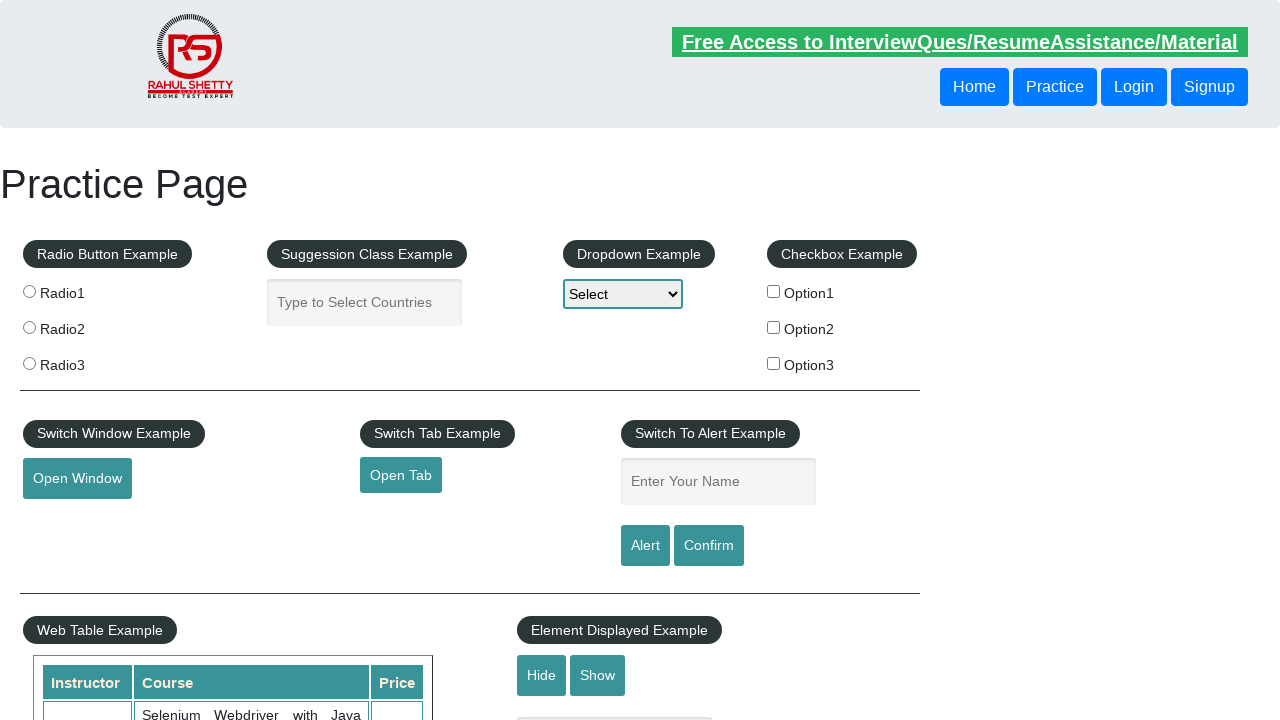

Located dropdown element with id 'dropdown-class-example'
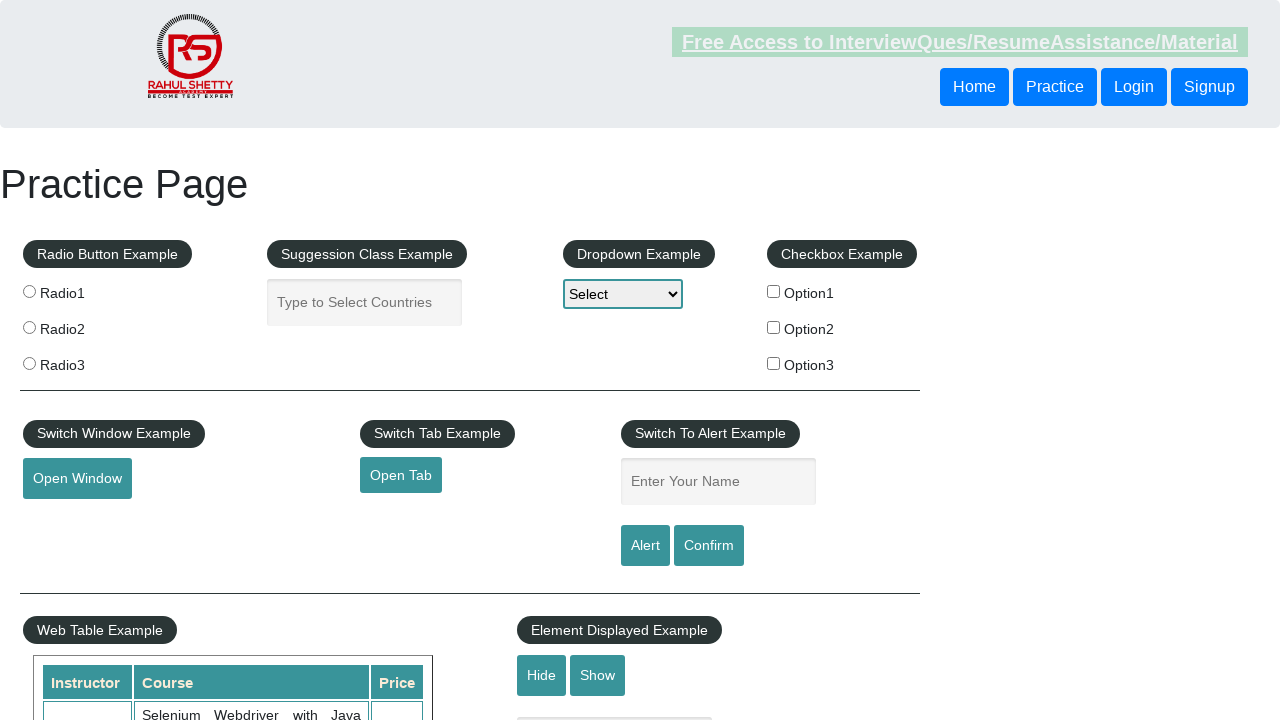

Selected 'Option1' from dropdown using visible text on select#dropdown-class-example
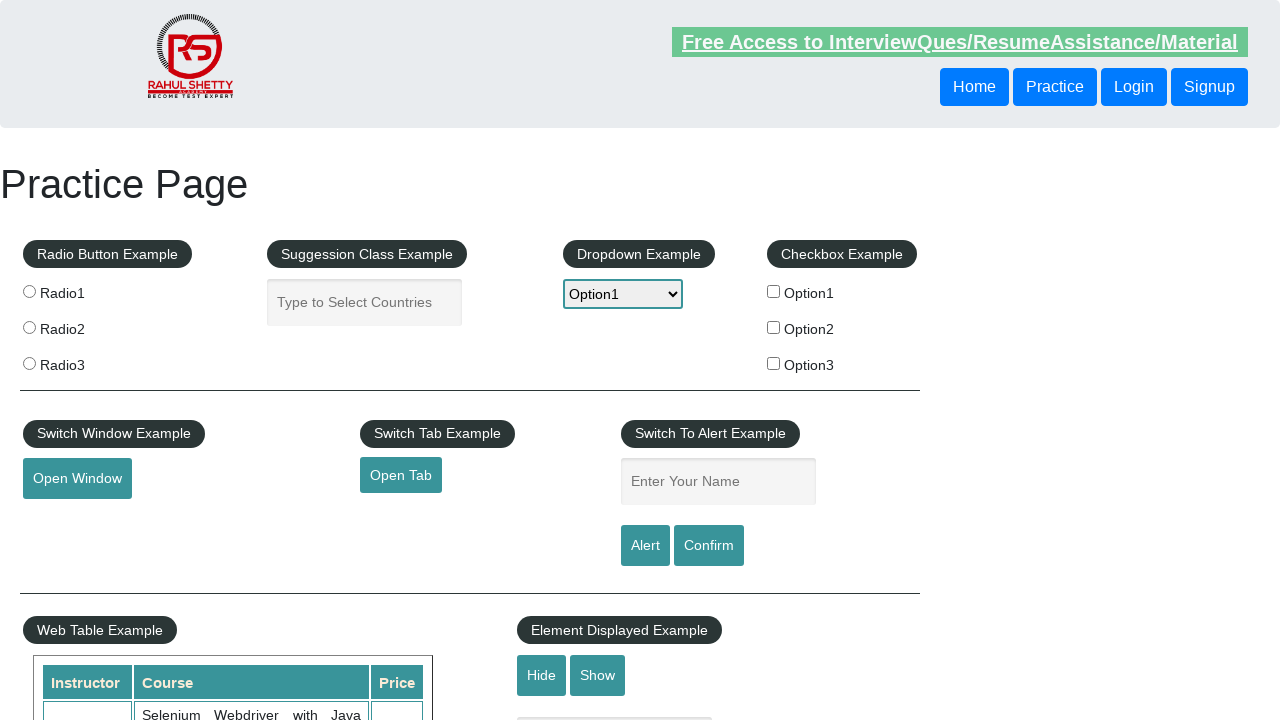

Waited 1000ms for Option1 selection to process
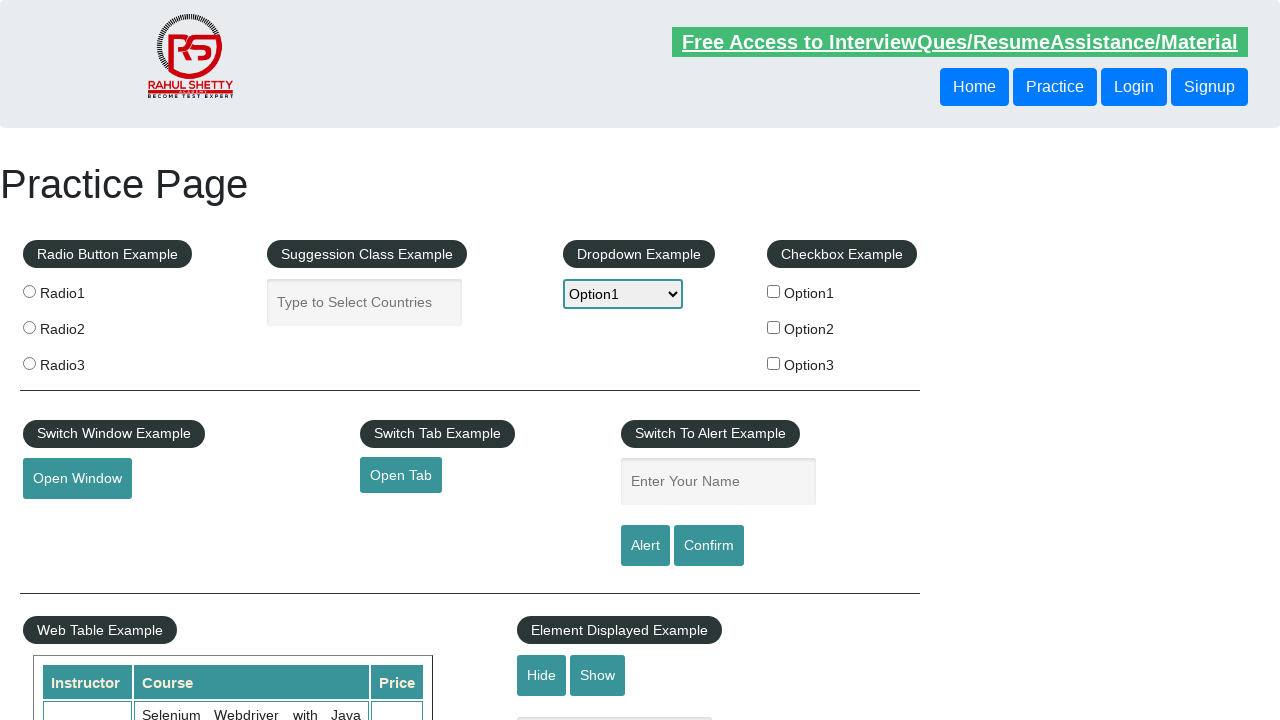

Selected 'Option2' from dropdown using visible text on select#dropdown-class-example
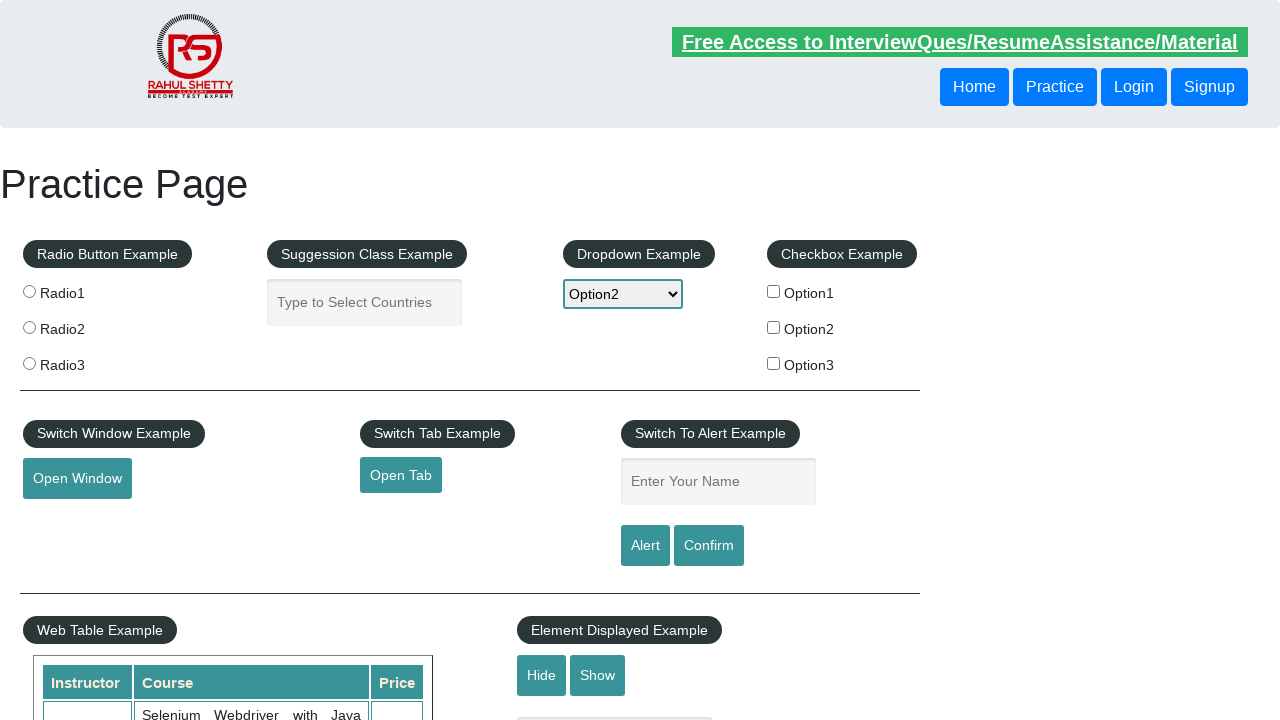

Waited 1000ms for Option2 selection to process
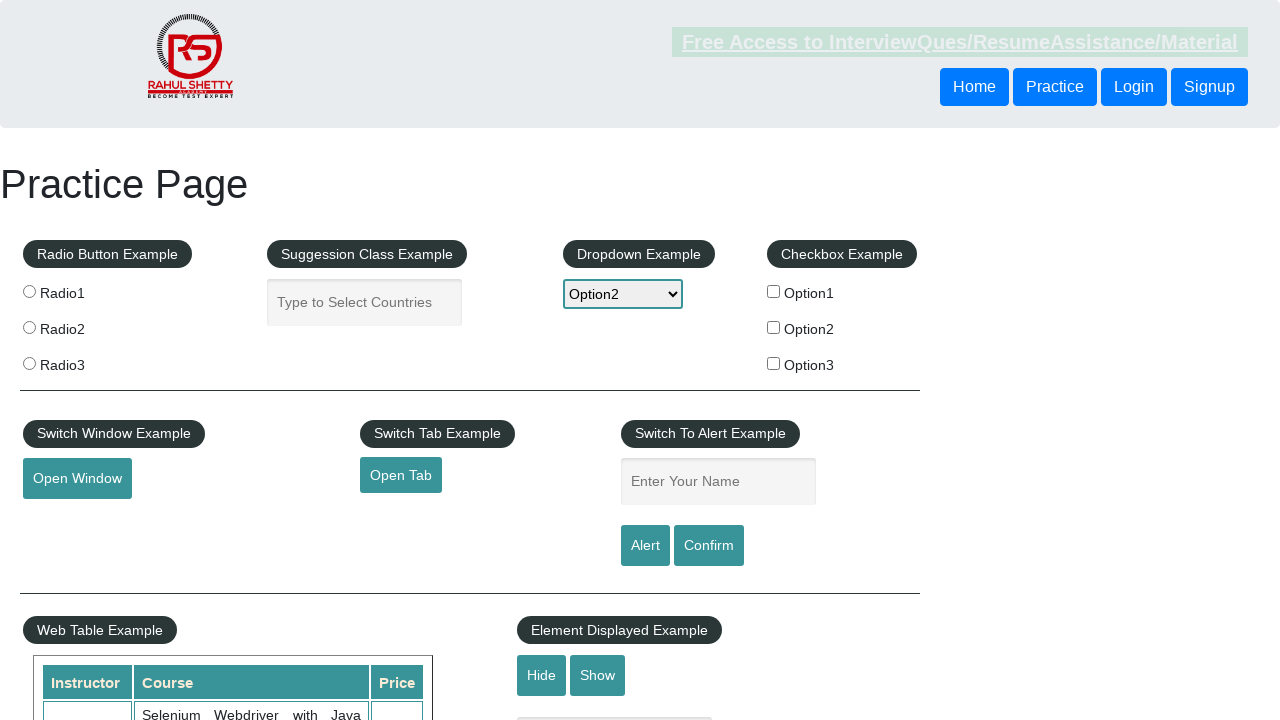

Selected 'Option3' from dropdown using visible text on select#dropdown-class-example
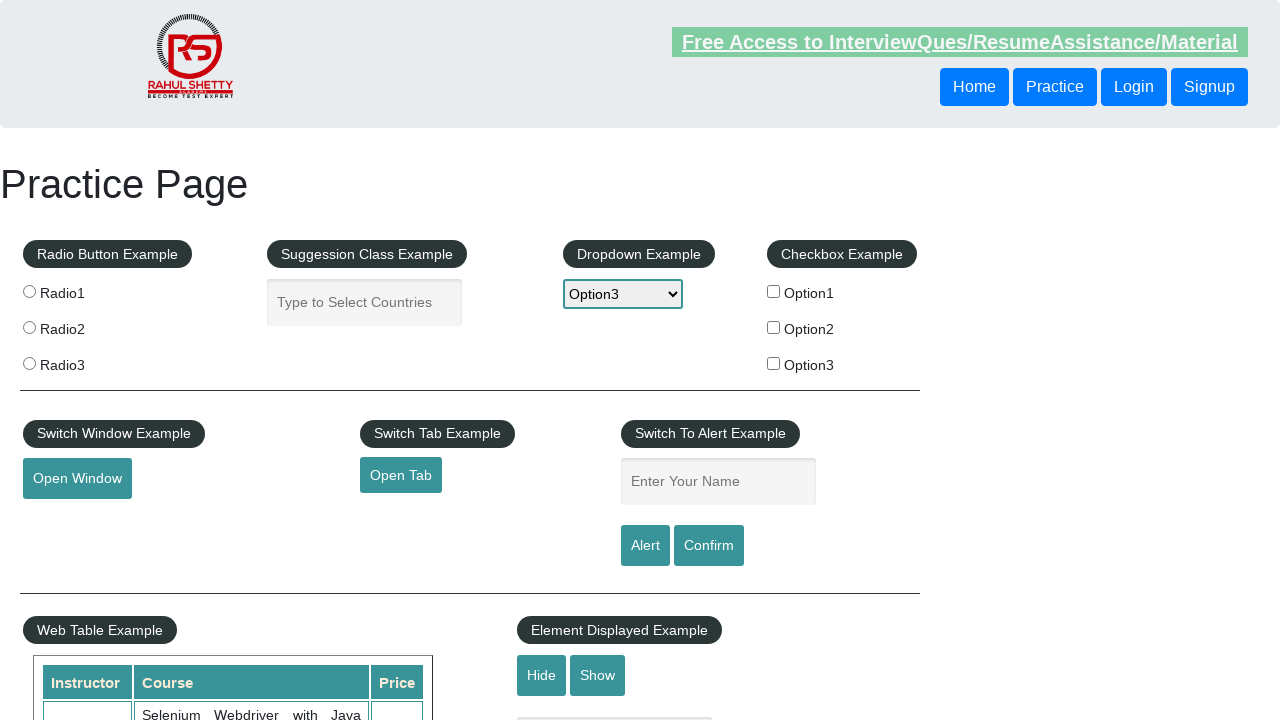

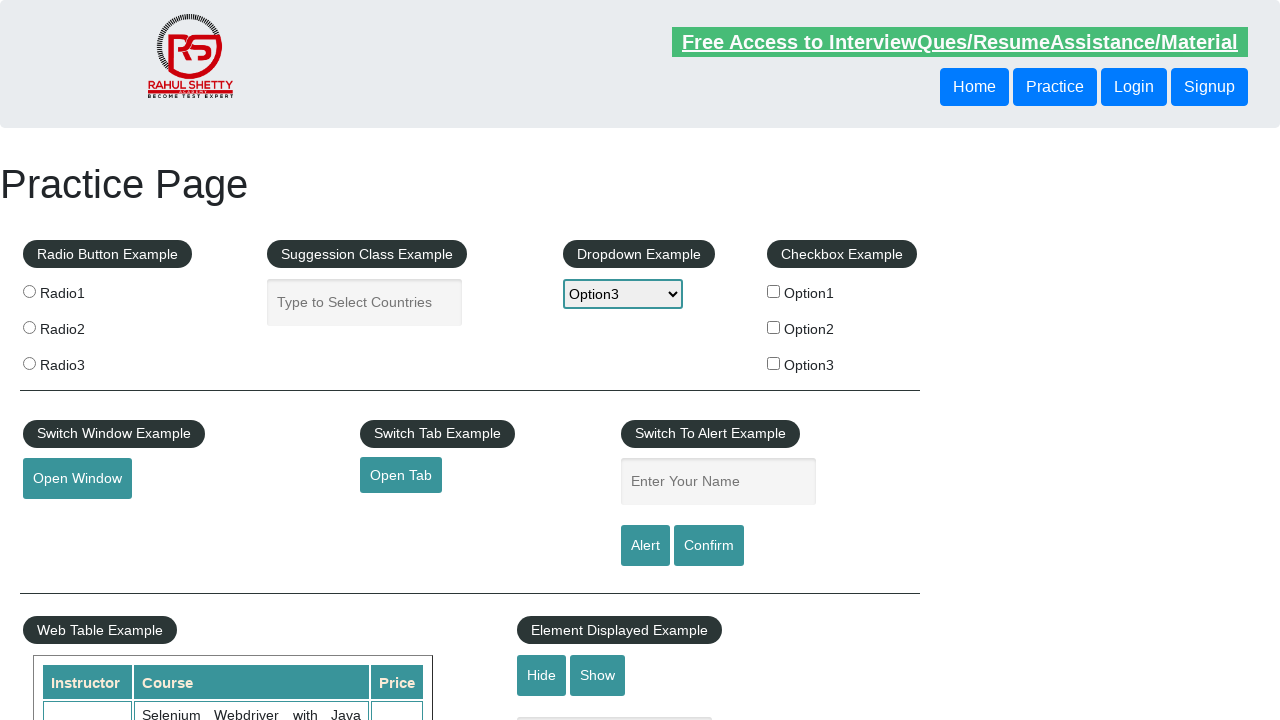